Tests radio button and checkbox selection by finding elements by name and clicking on specific values ("green" for color and "Mozilla" for browser).

Starting URL: https://selenium08.blogspot.com/2019/07/check-box-and-radio-buttons.html

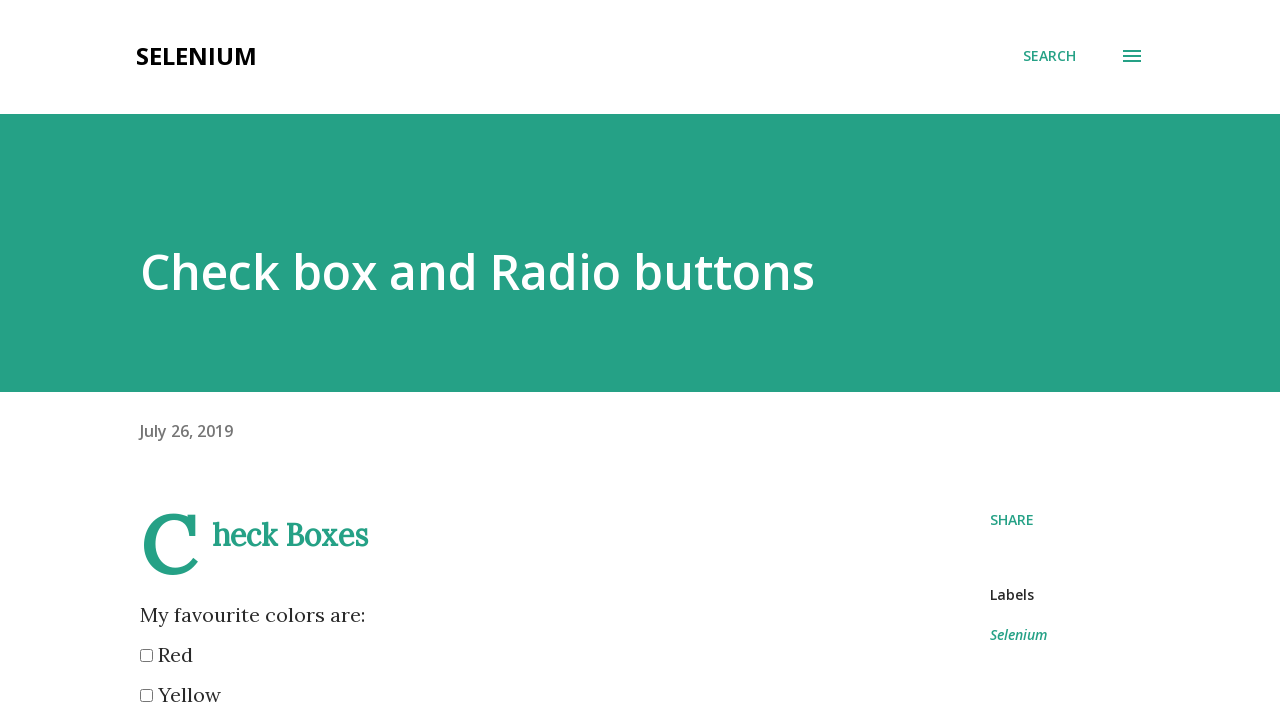

Waited for color radio button selector to load
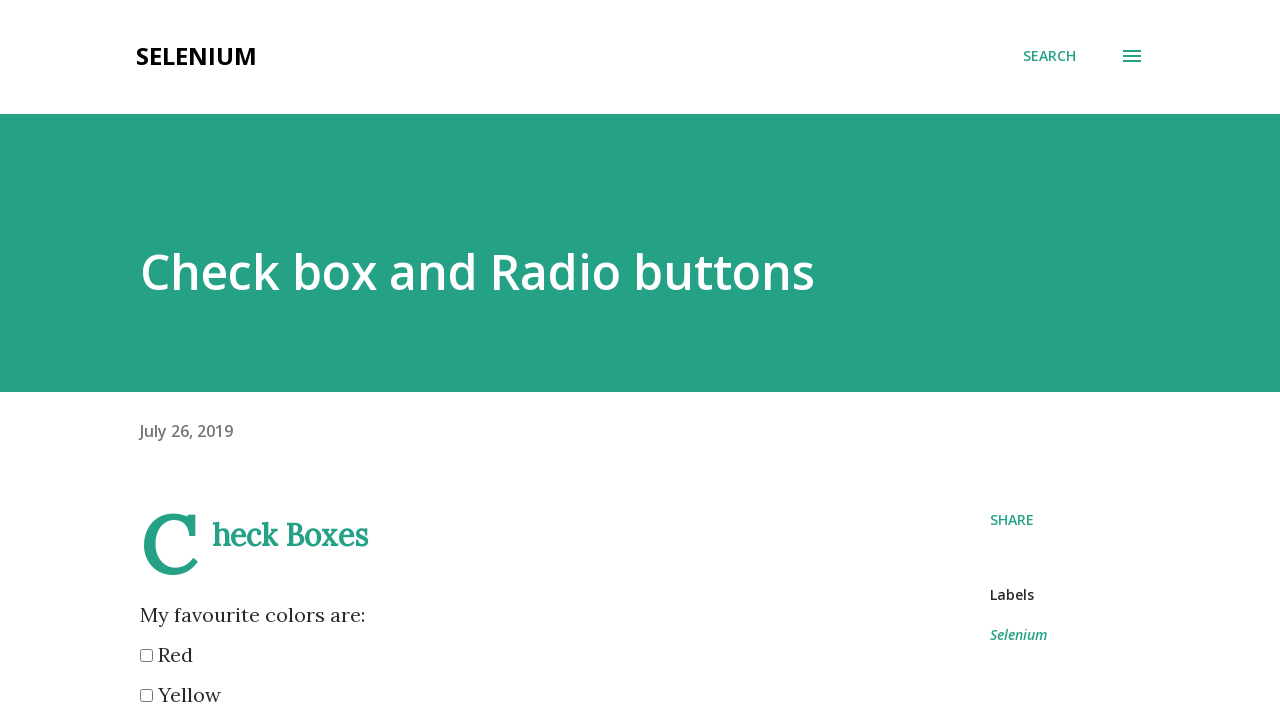

Located all color radio button elements
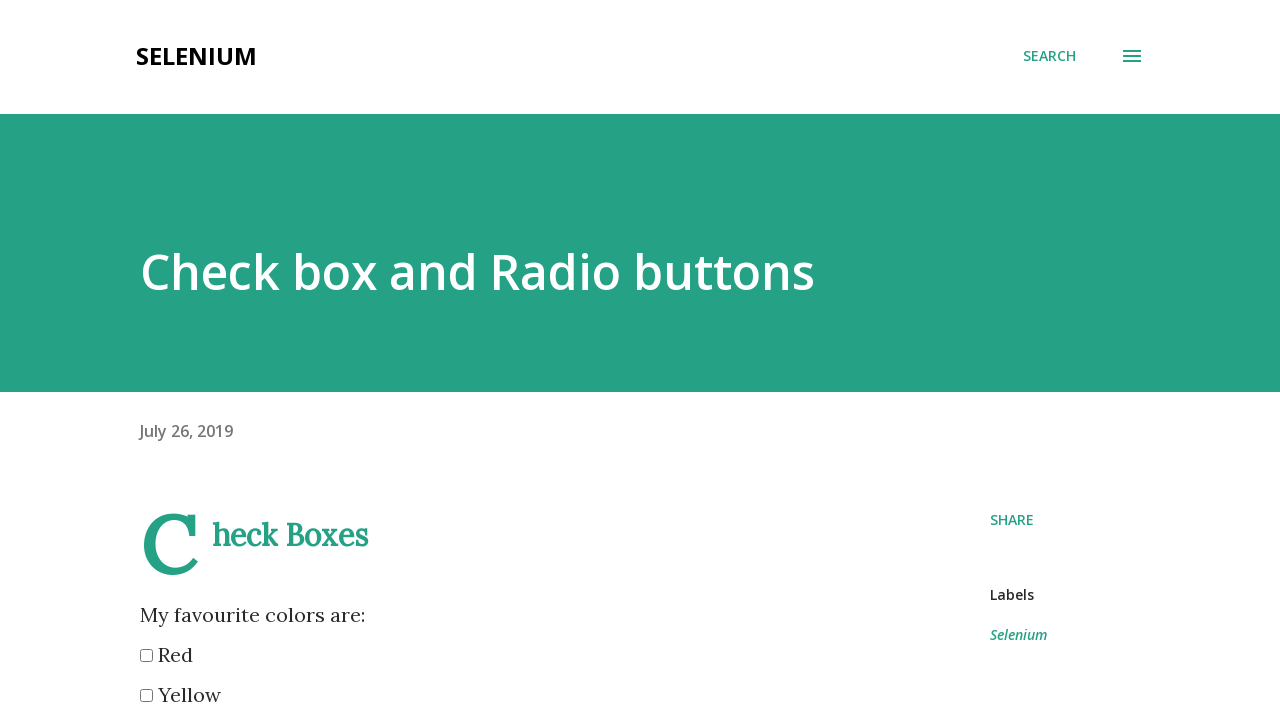

Found 6 color radio buttons
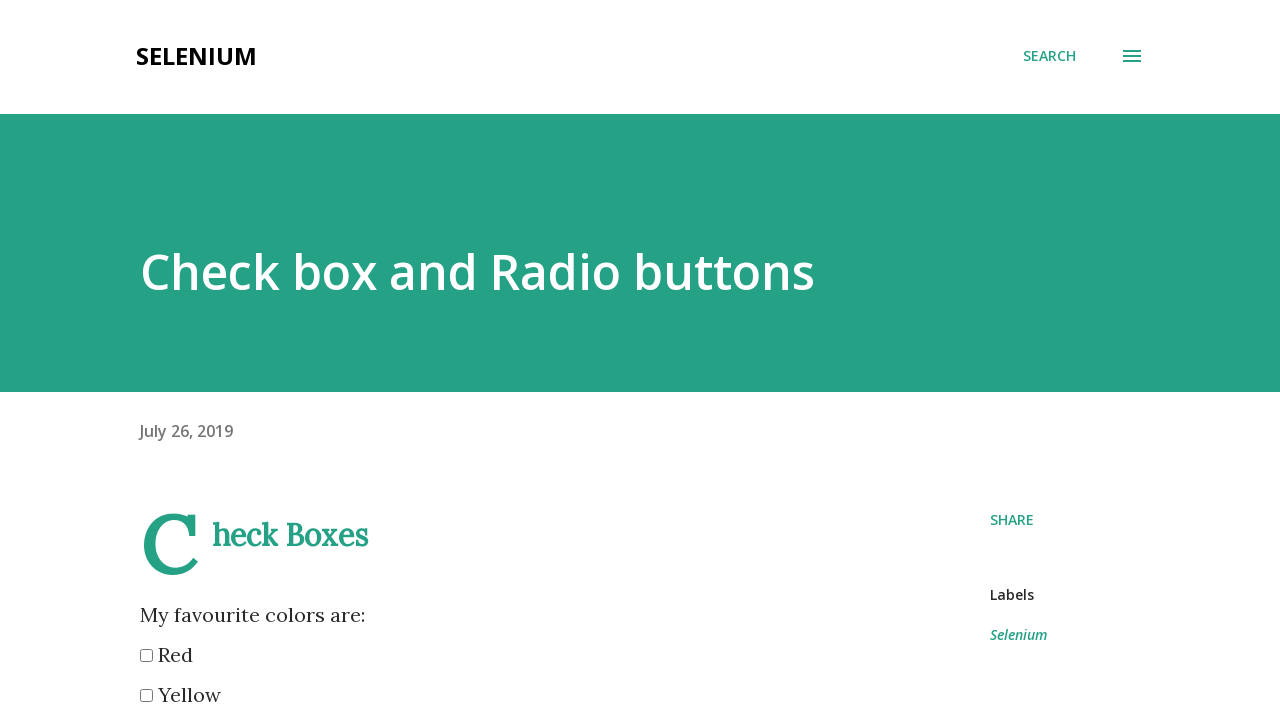

Inspecting color radio button at index 0
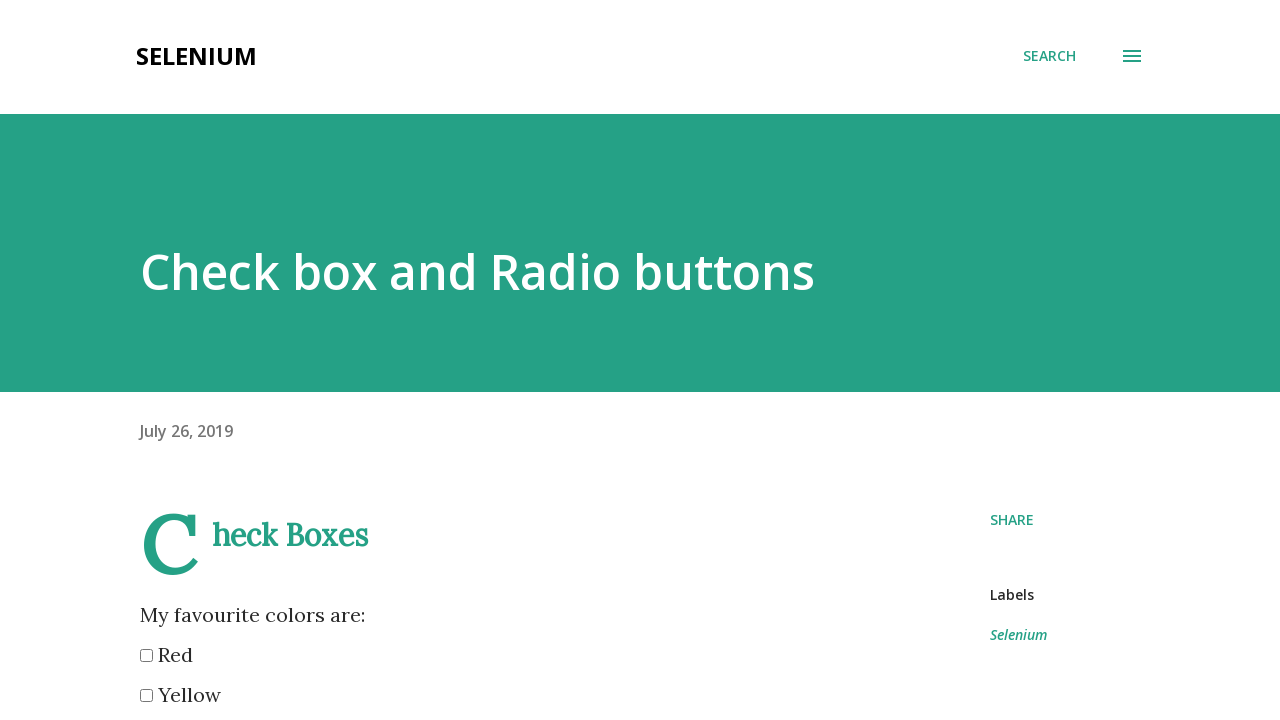

Inspecting color radio button at index 1
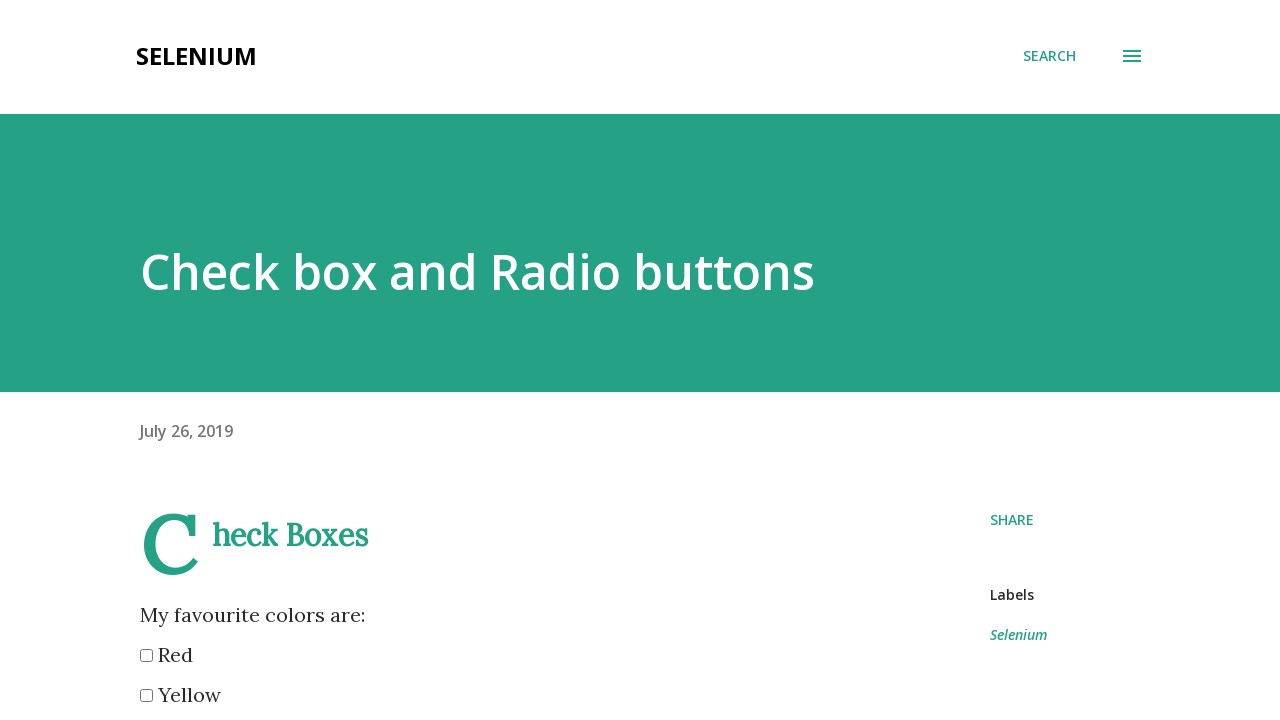

Inspecting color radio button at index 2
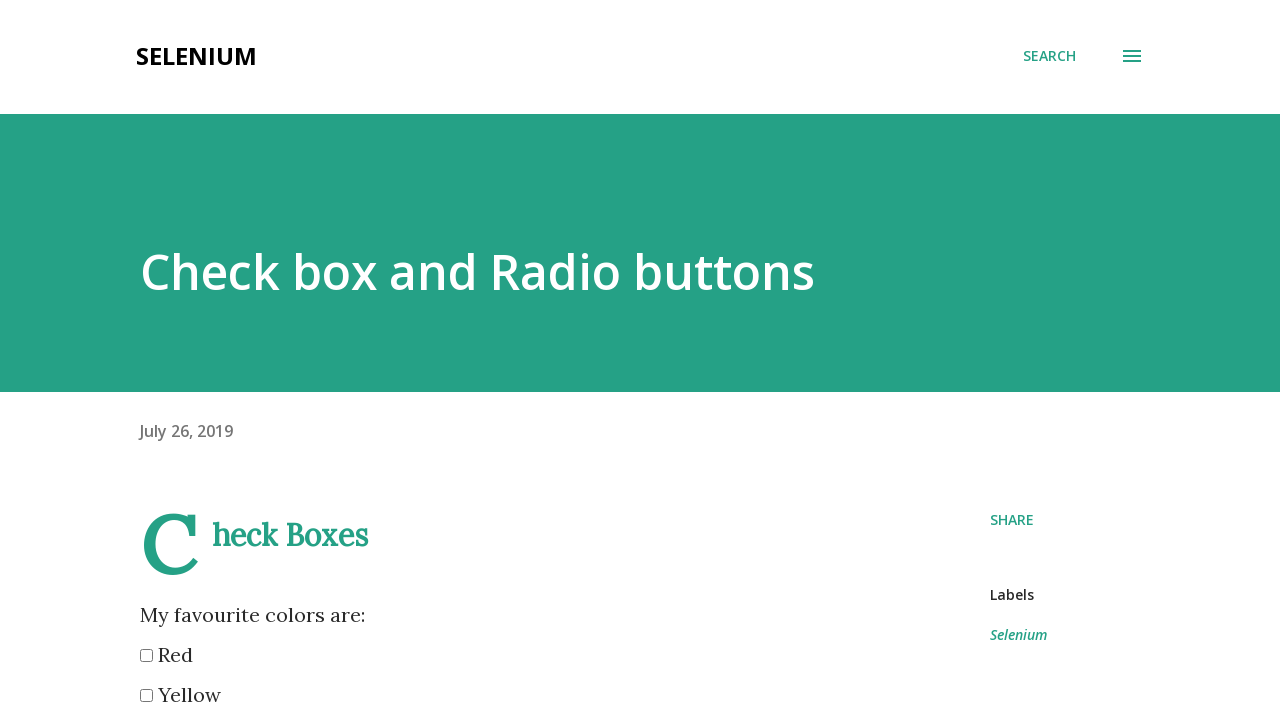

Inspecting color radio button at index 3
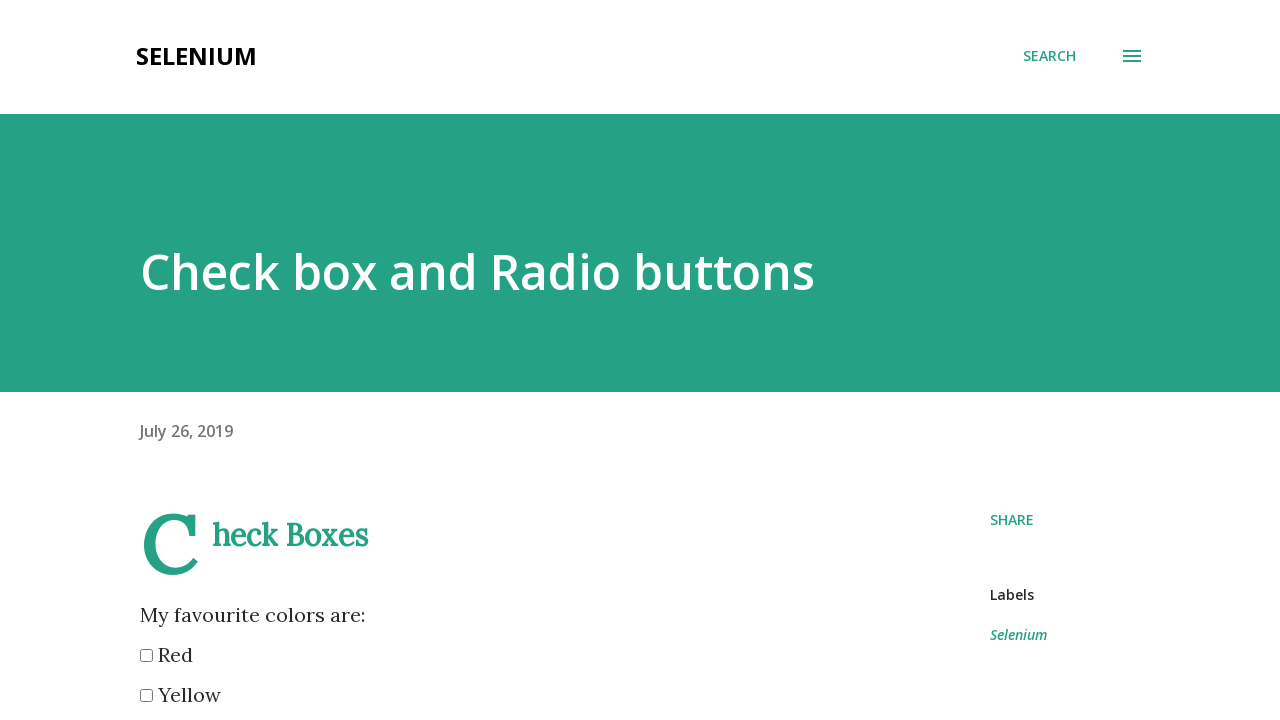

Inspecting color radio button at index 4
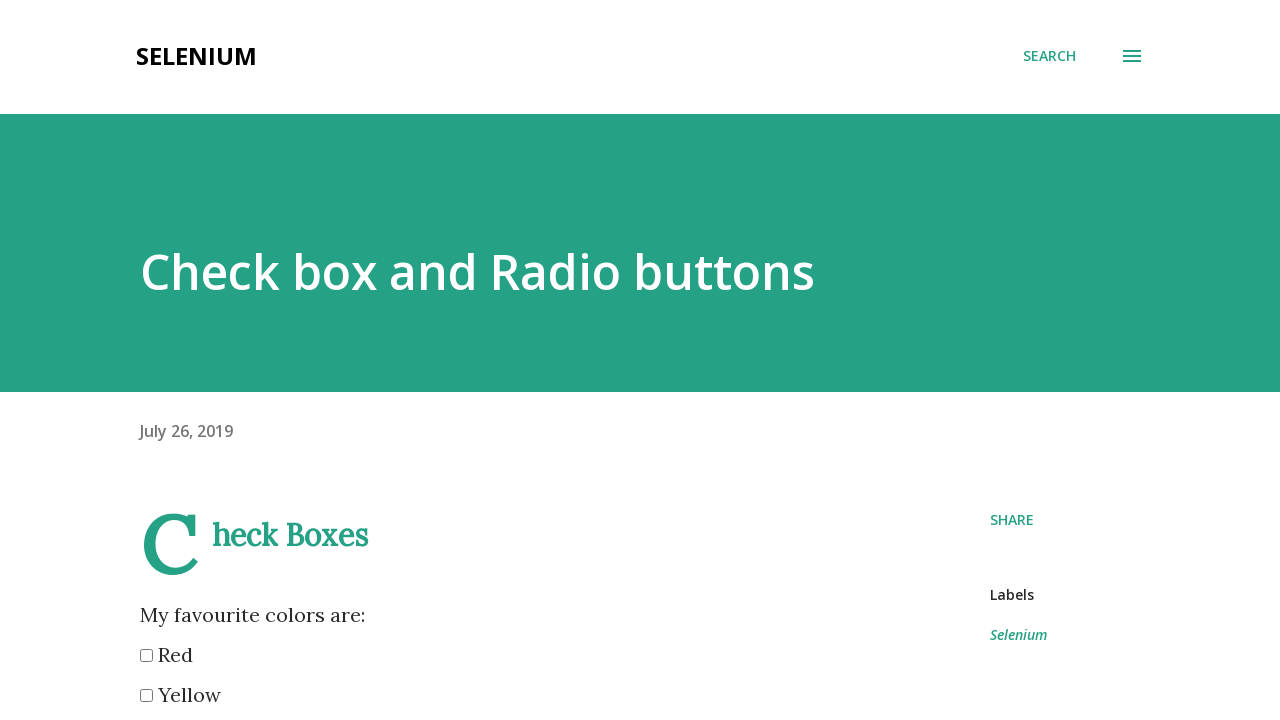

Clicked the 'green' color radio button at (146, 360) on input[name='color'] >> nth=4
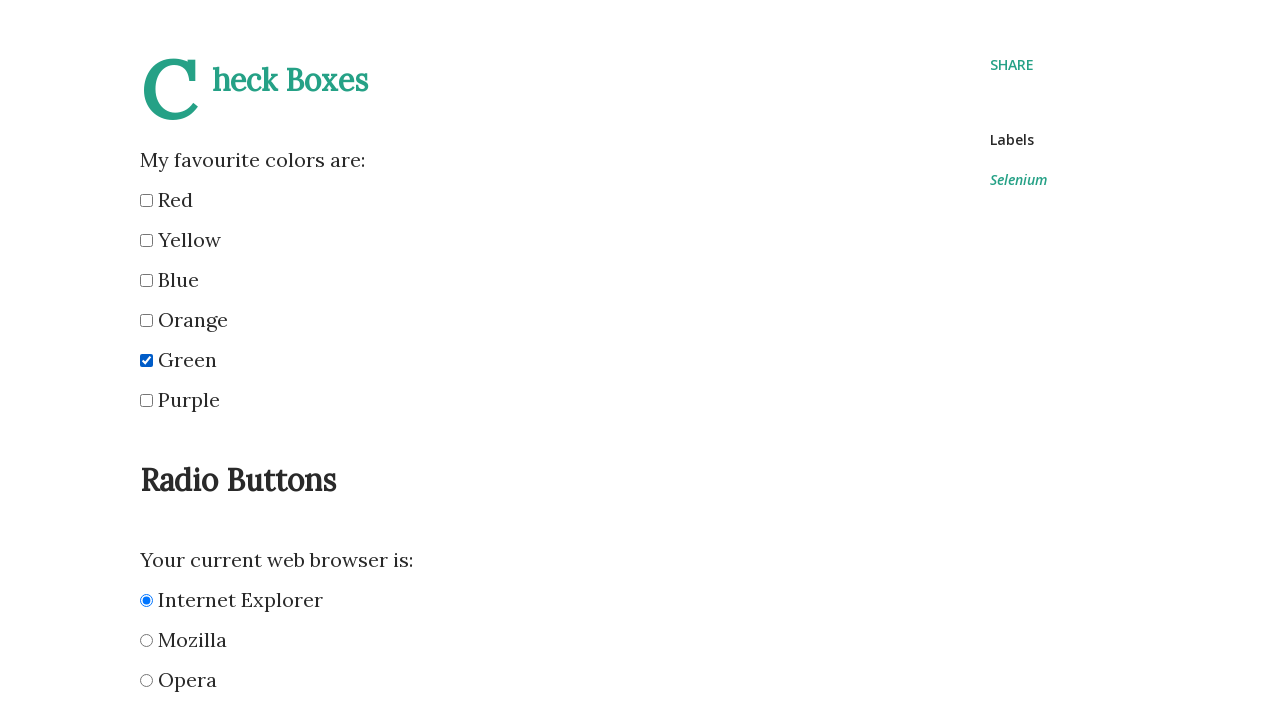

Located all browser checkbox elements
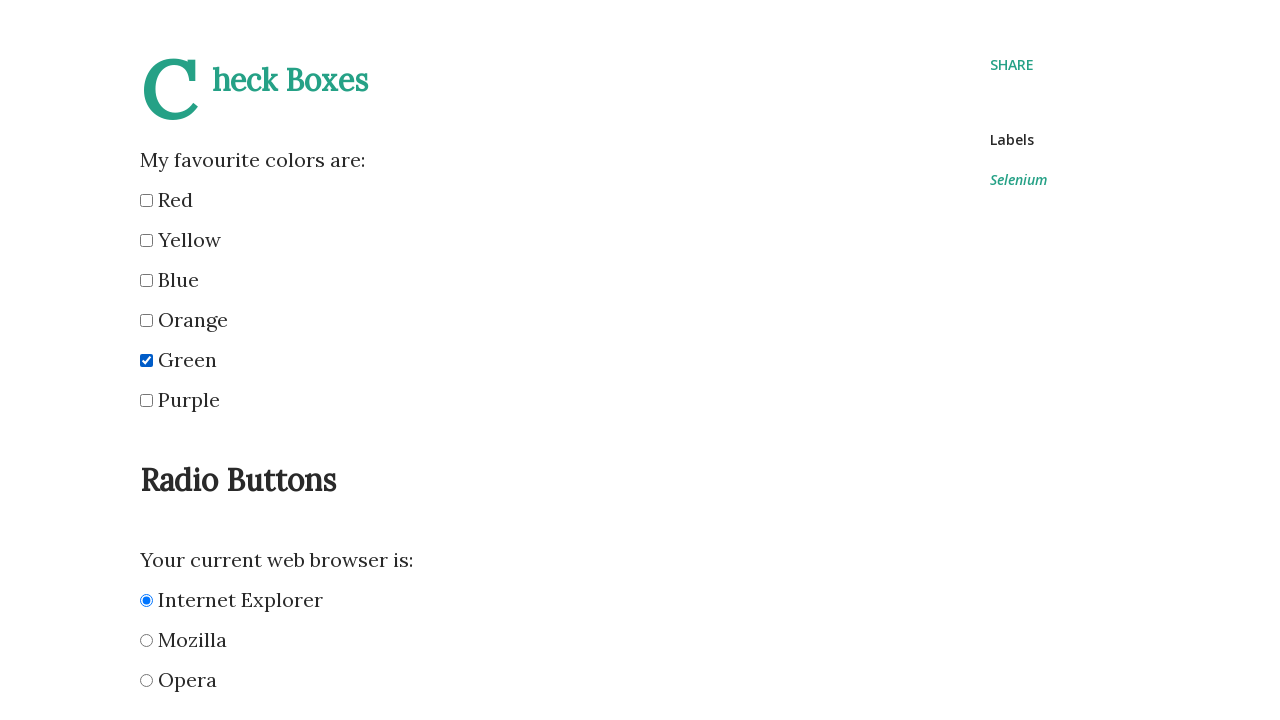

Found 3 browser checkboxes
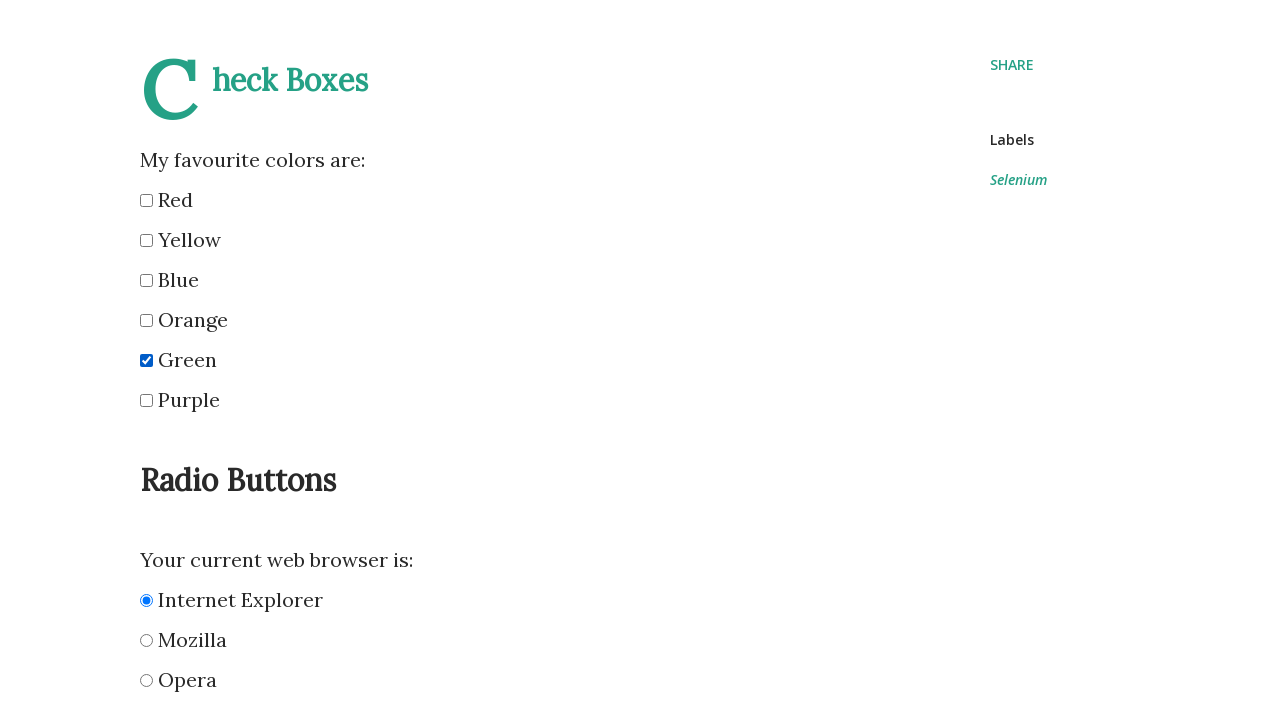

Inspecting browser checkbox at index 0
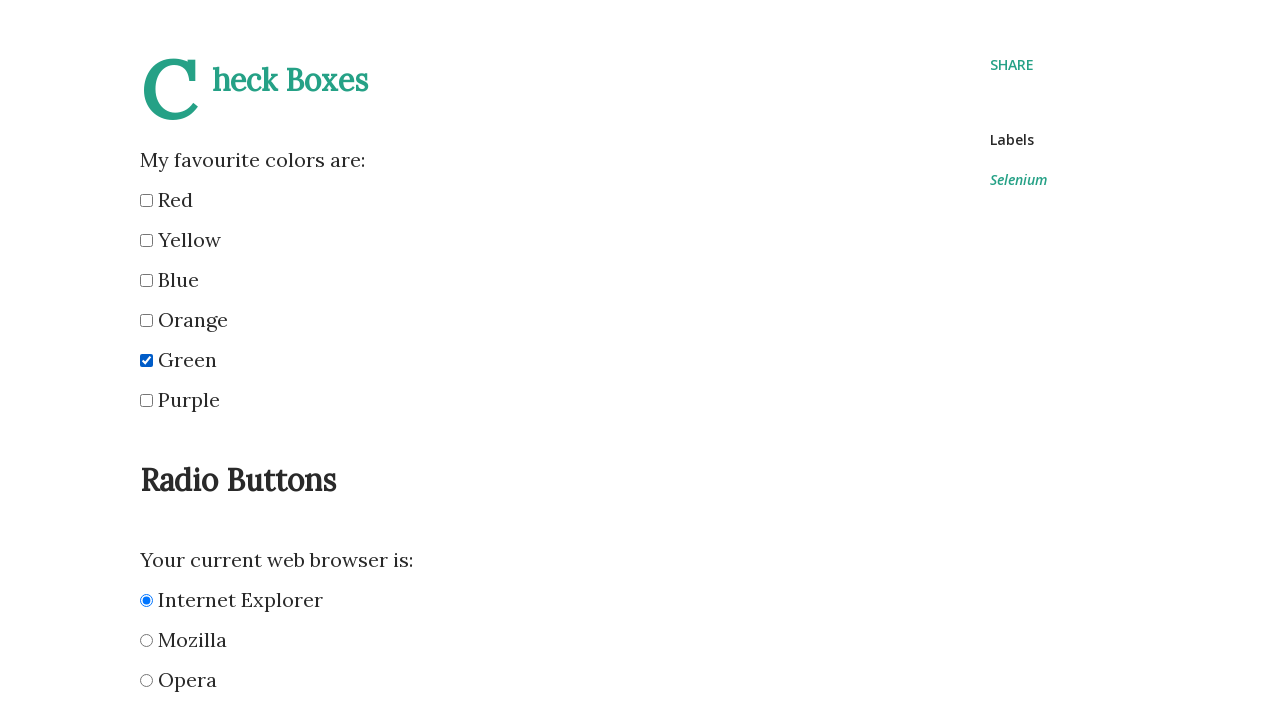

Inspecting browser checkbox at index 1
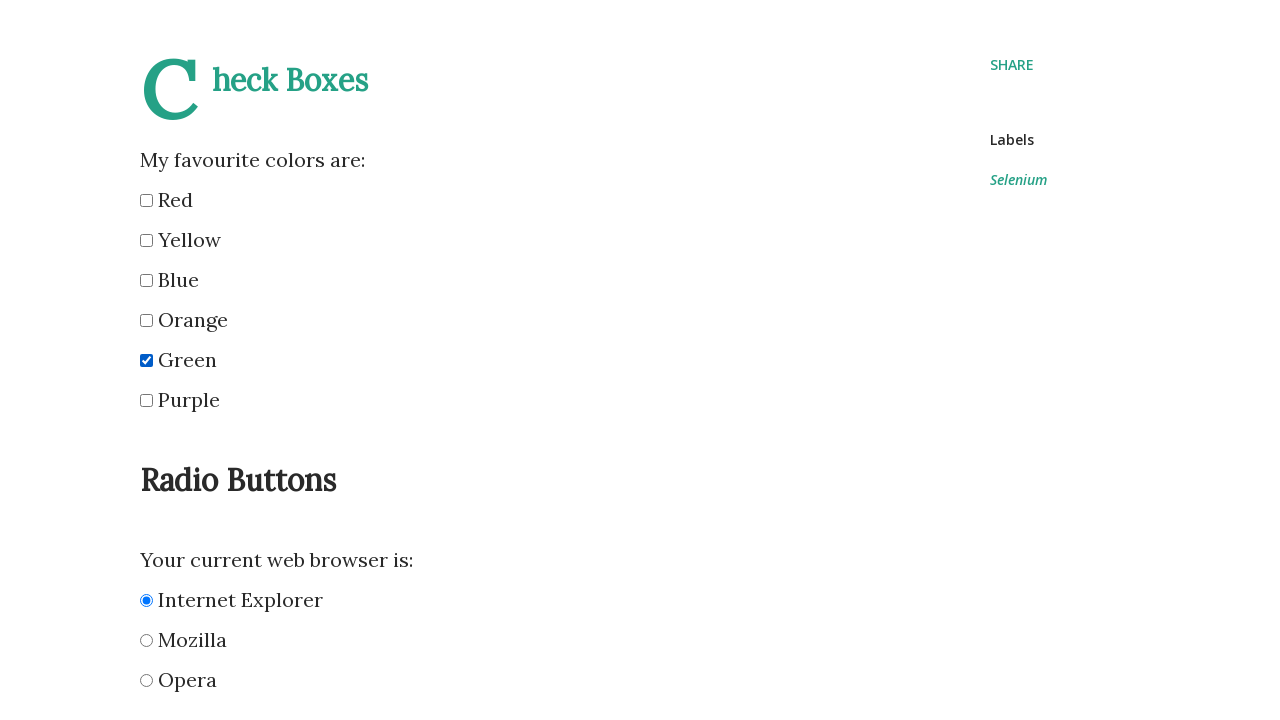

Clicked the 'Mozilla' browser checkbox at (146, 640) on input[name='browser'] >> nth=1
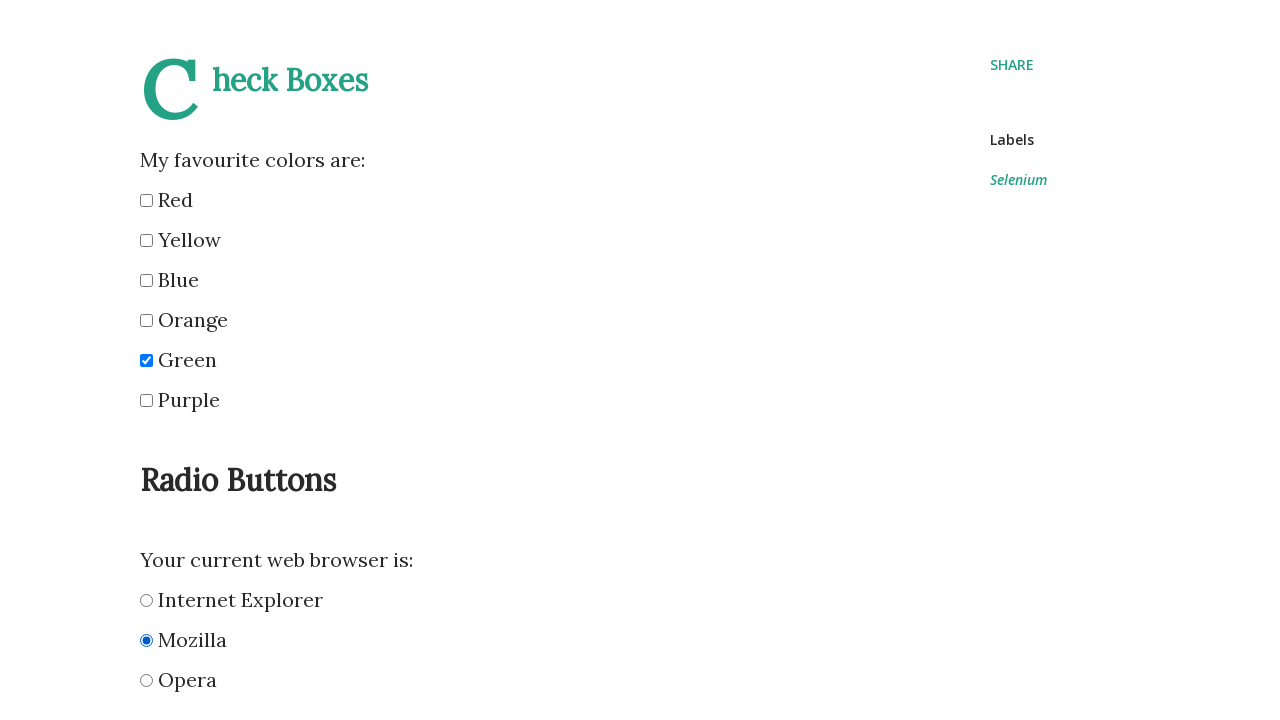

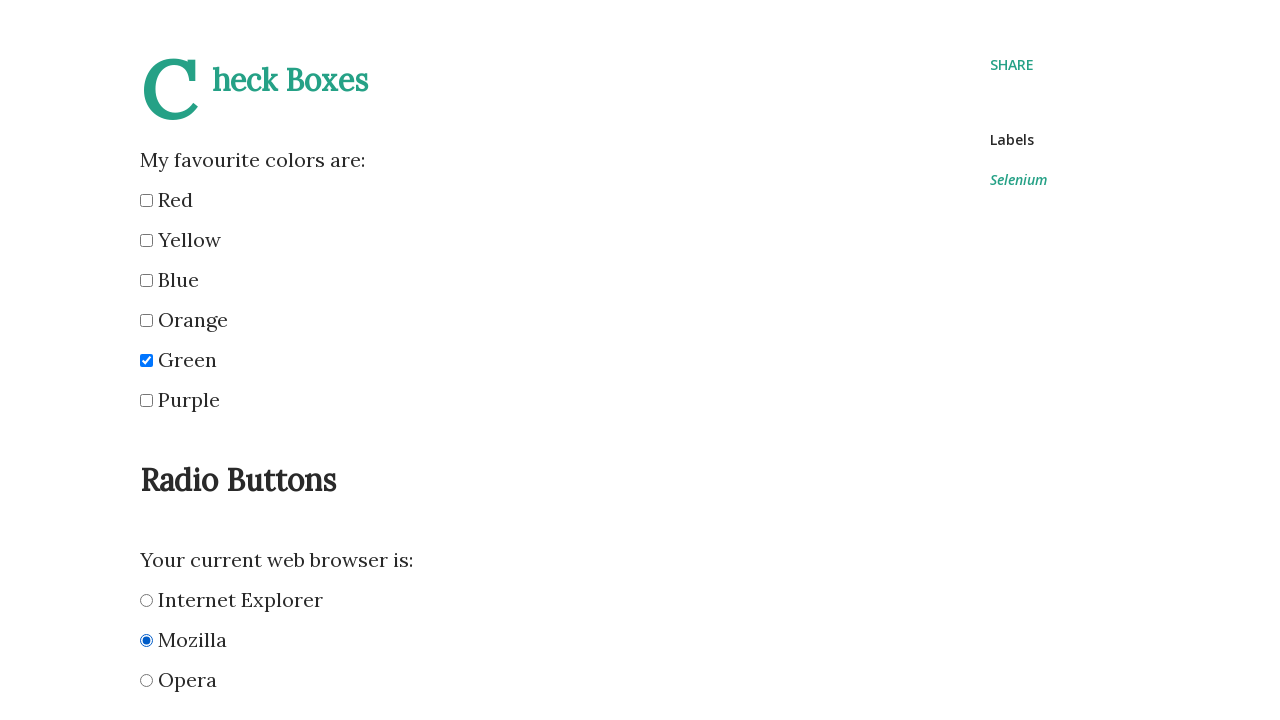